Navigates to the Automation Practice page and verifies that a link containing 'soapui' in its href exists on the page

Starting URL: https://rahulshettyacademy.com/AutomationPractice

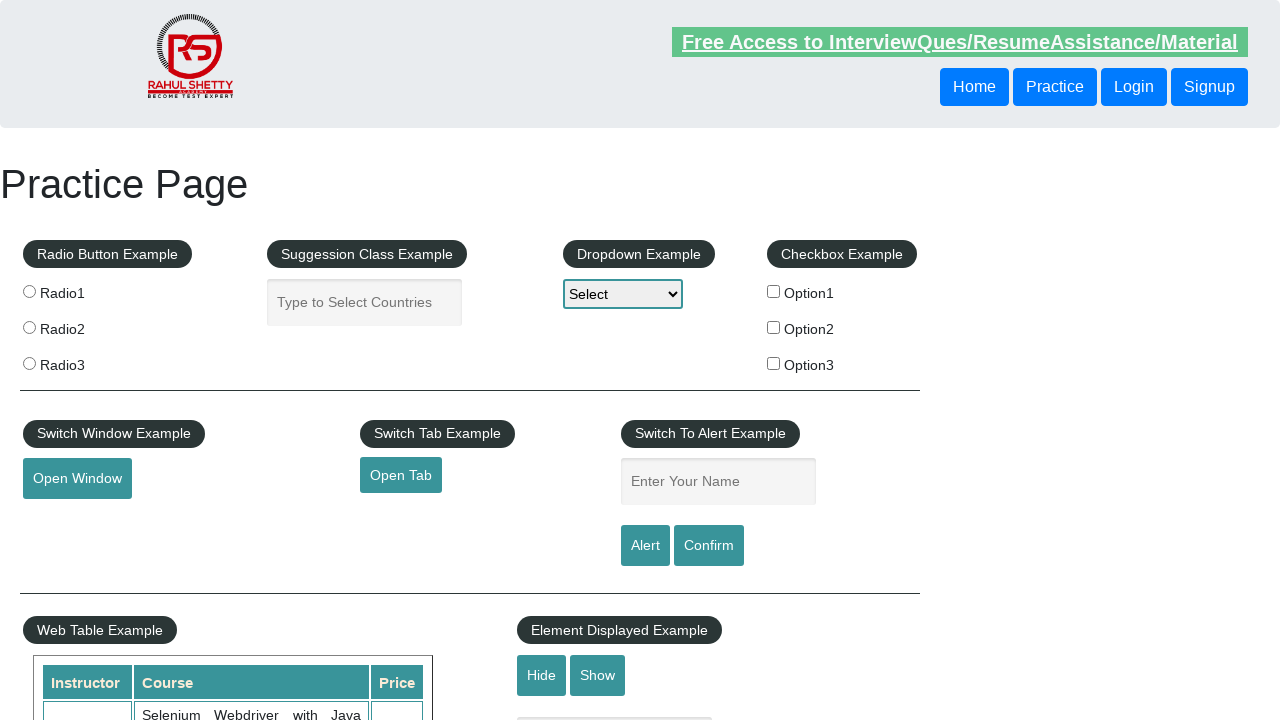

Waited for link containing 'soapui' in href to be present on the page
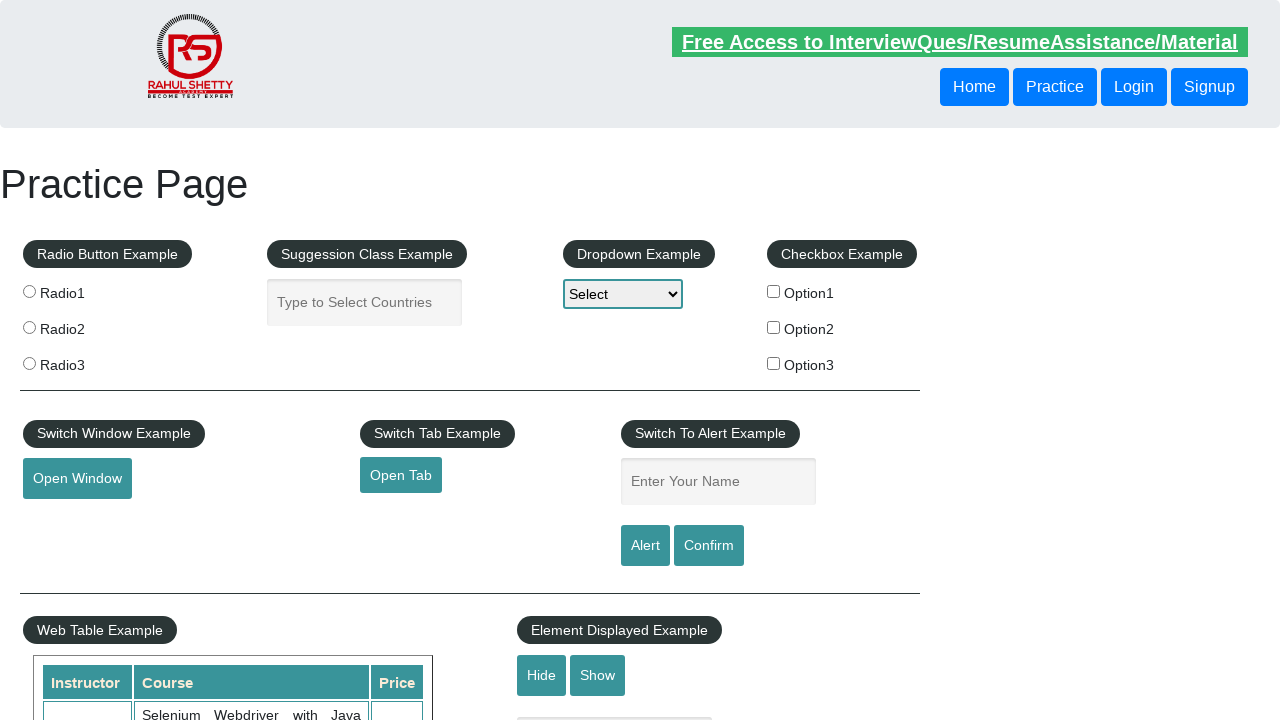

Located the soapui link element
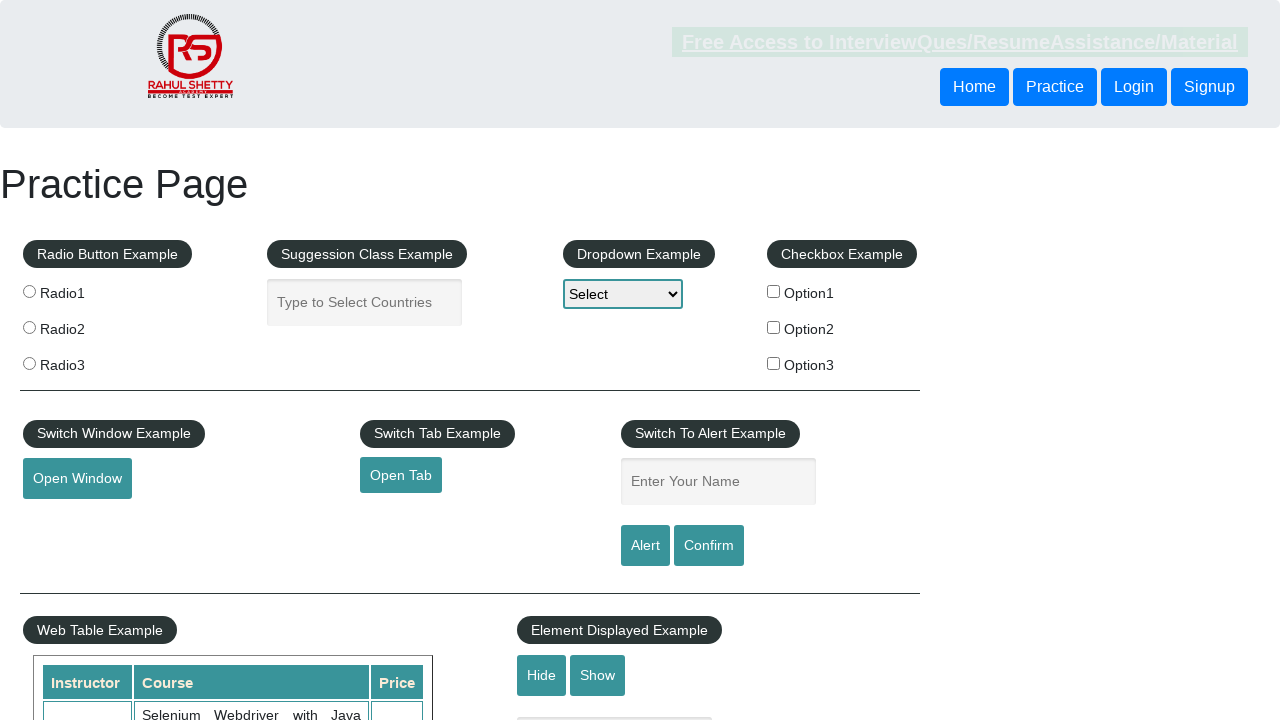

Verified that the soapui link is visible on the page
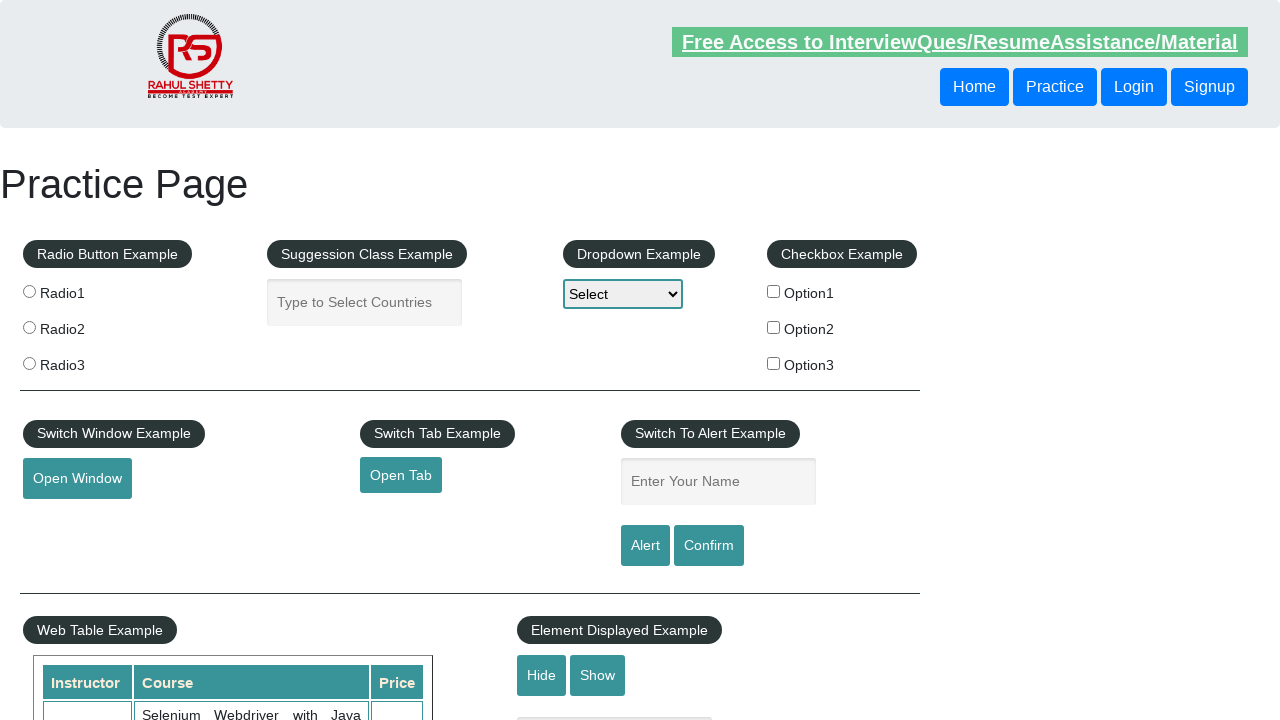

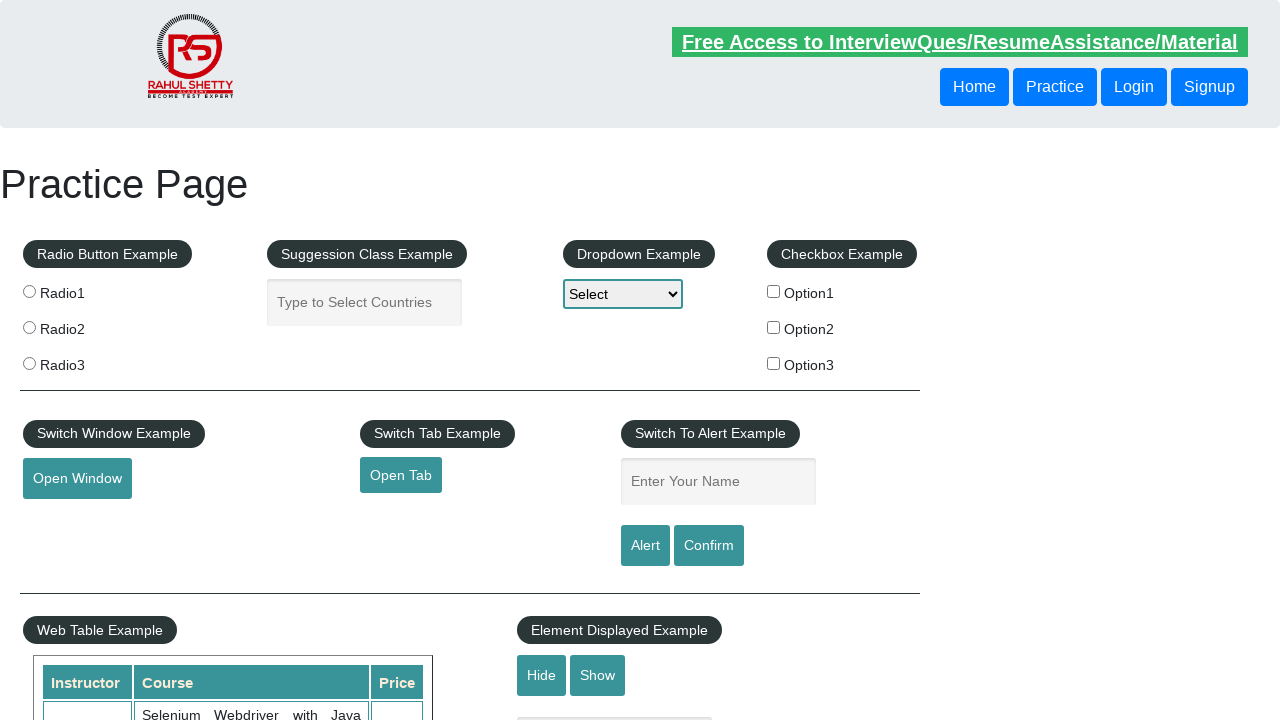